Verifies that the page title contains "Portfolio" using a single-line assertion

Starting URL: https://maf.sdet.pl

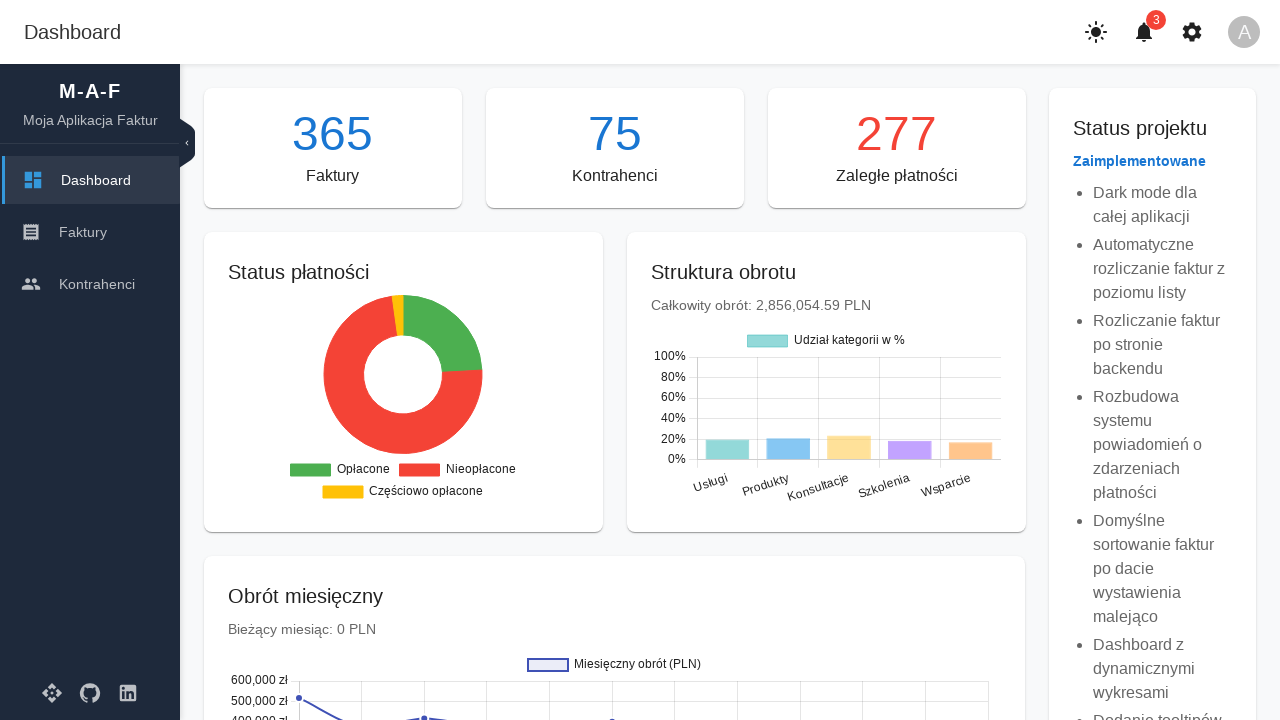

Navigated to https://maf.sdet.pl
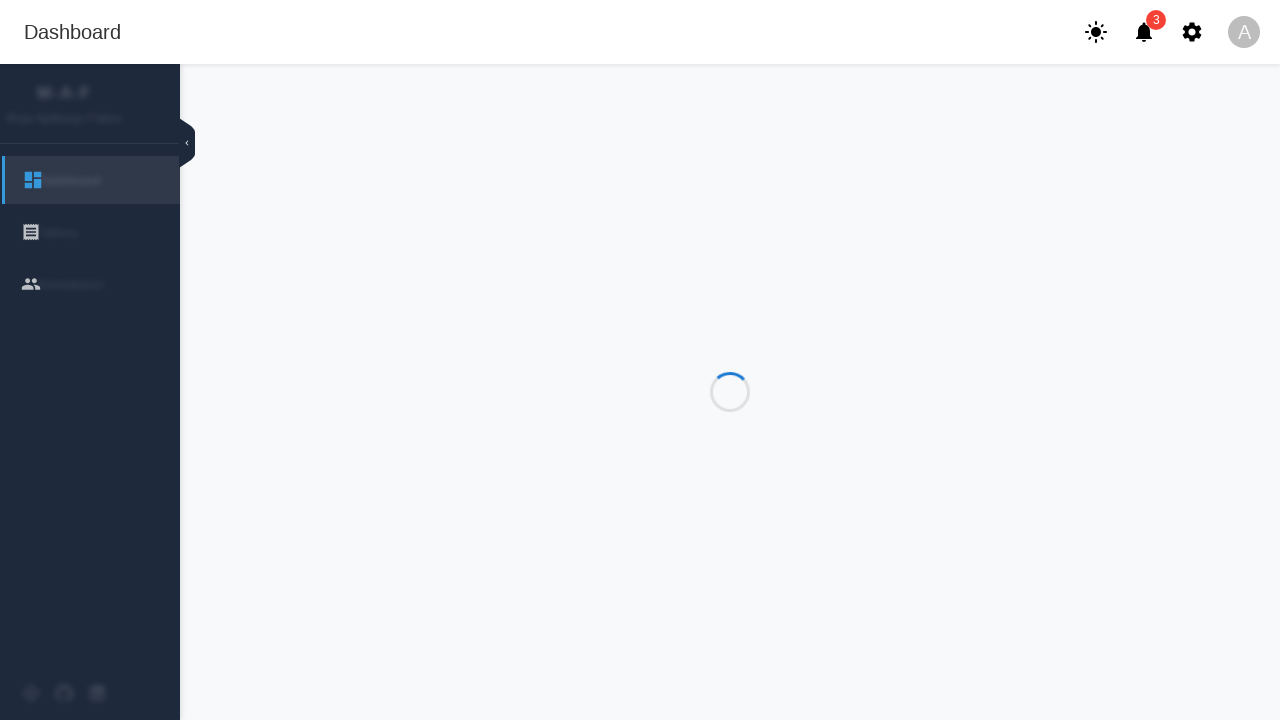

Verified that page title contains 'Portfolio'
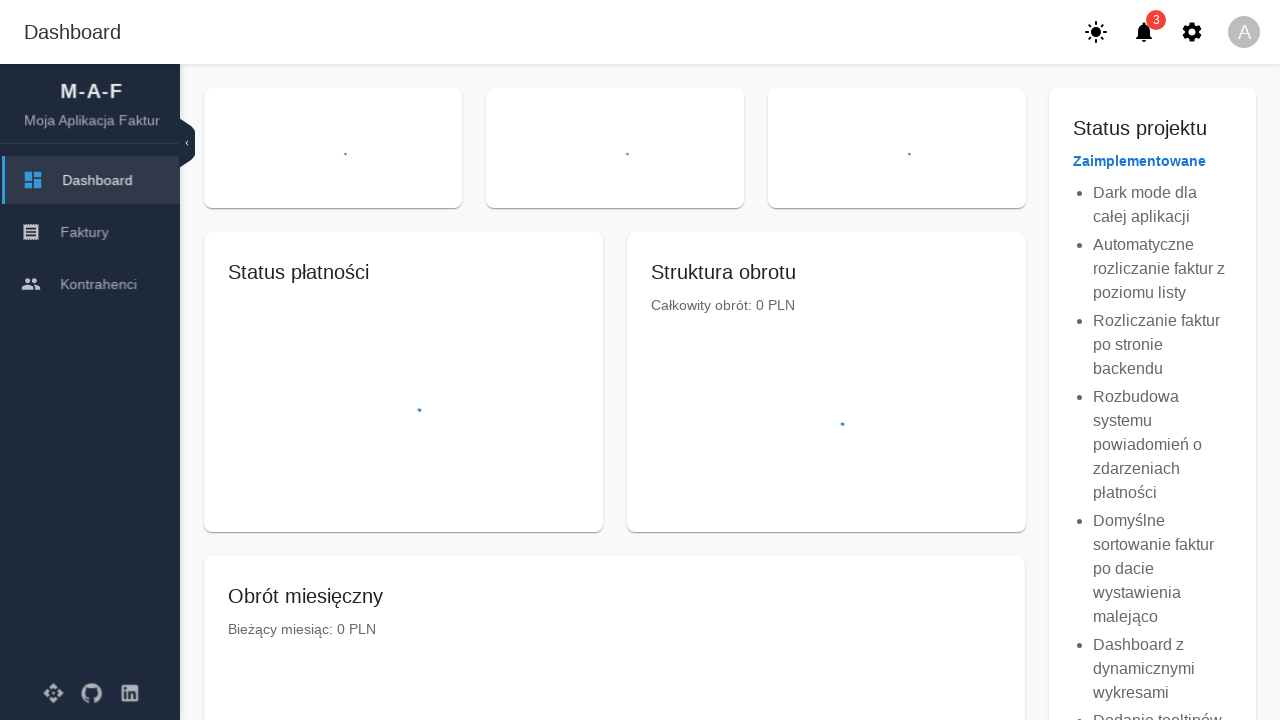

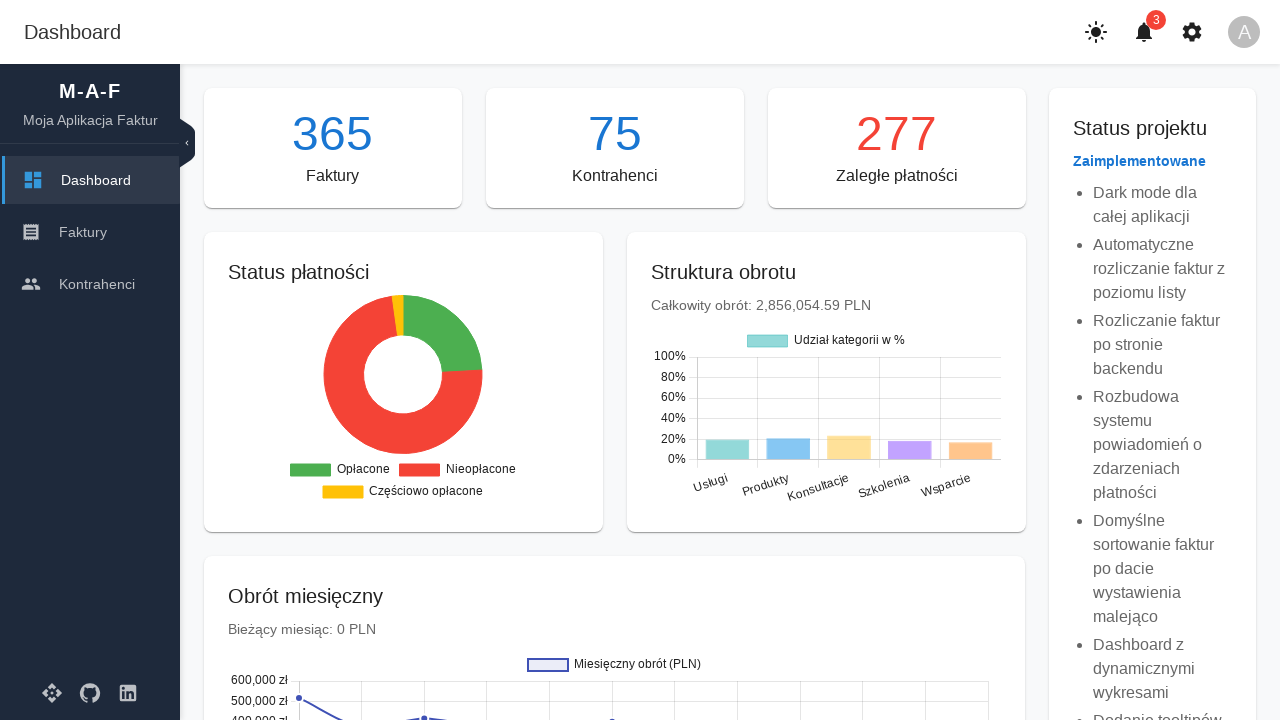